Tests pagination functionality by clicking on page 2 and verifying that the list content updates correctly, with the first item showing "11"

Starting URL: https://pagination.js.org

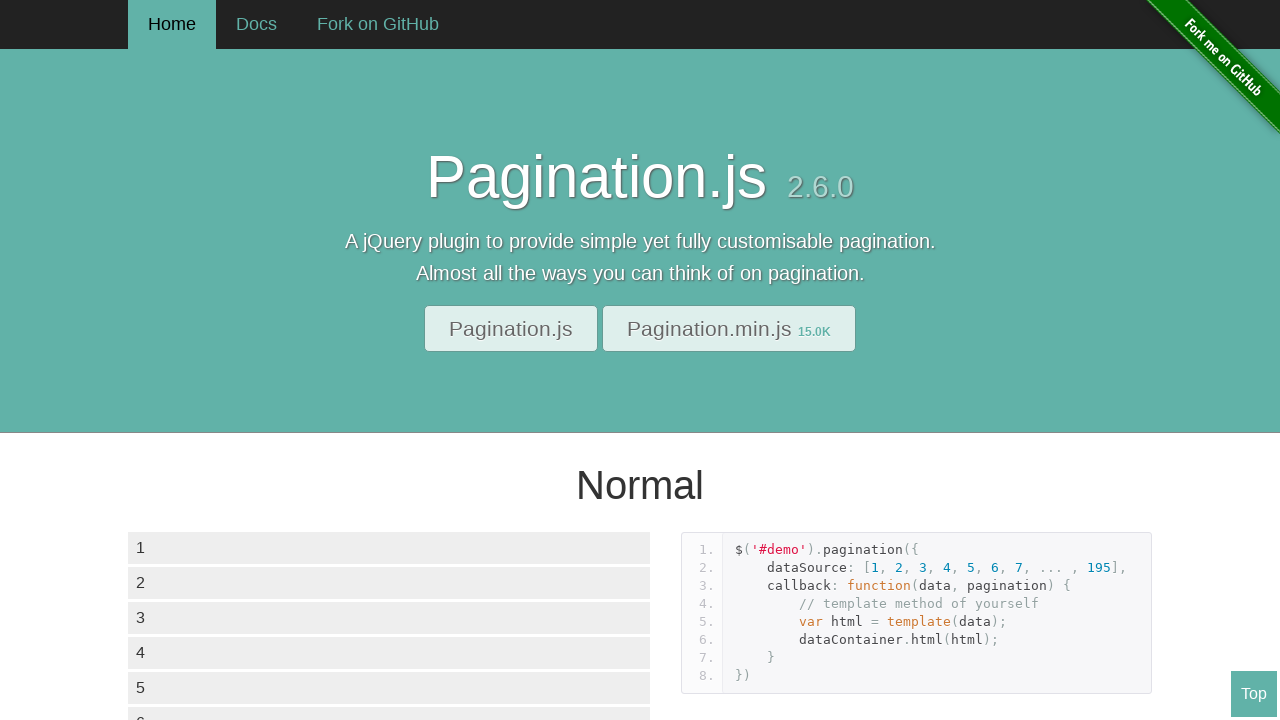

Waited for pagination demo to load with initial list items
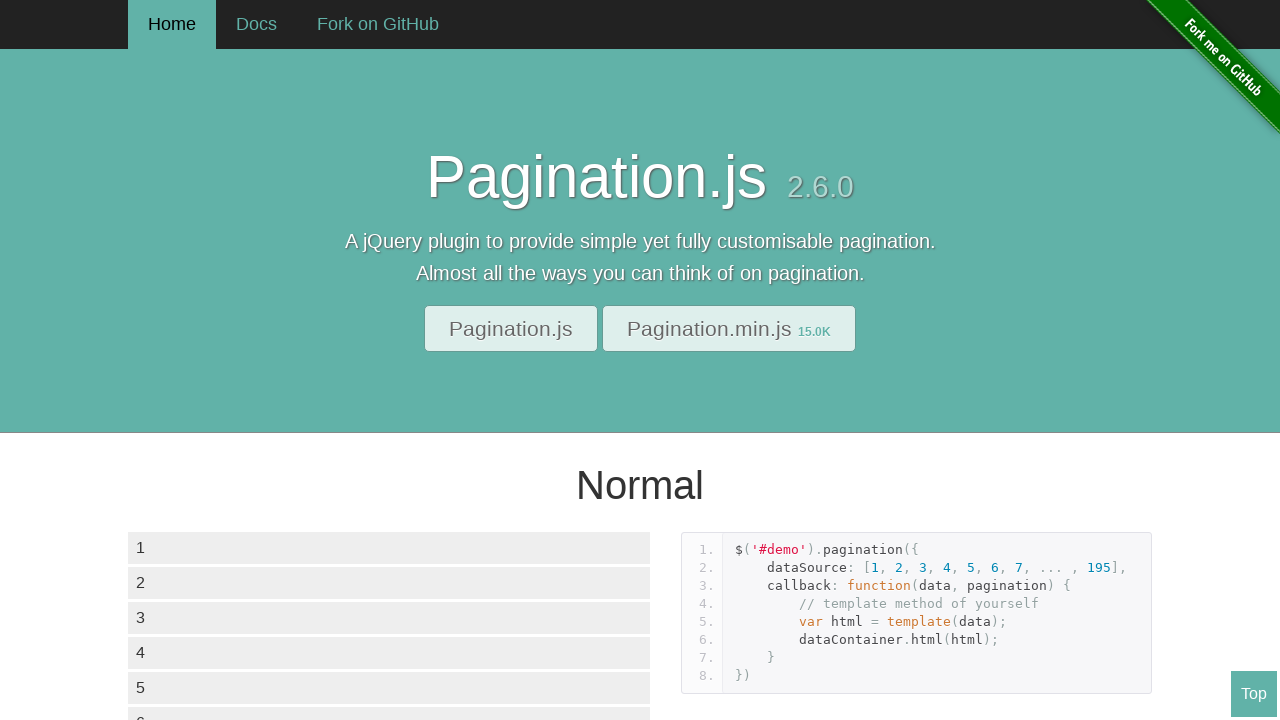

Clicked on page 2 pagination button at (204, 360) on xpath=//div[@class='paginationjs']//li >> nth=2
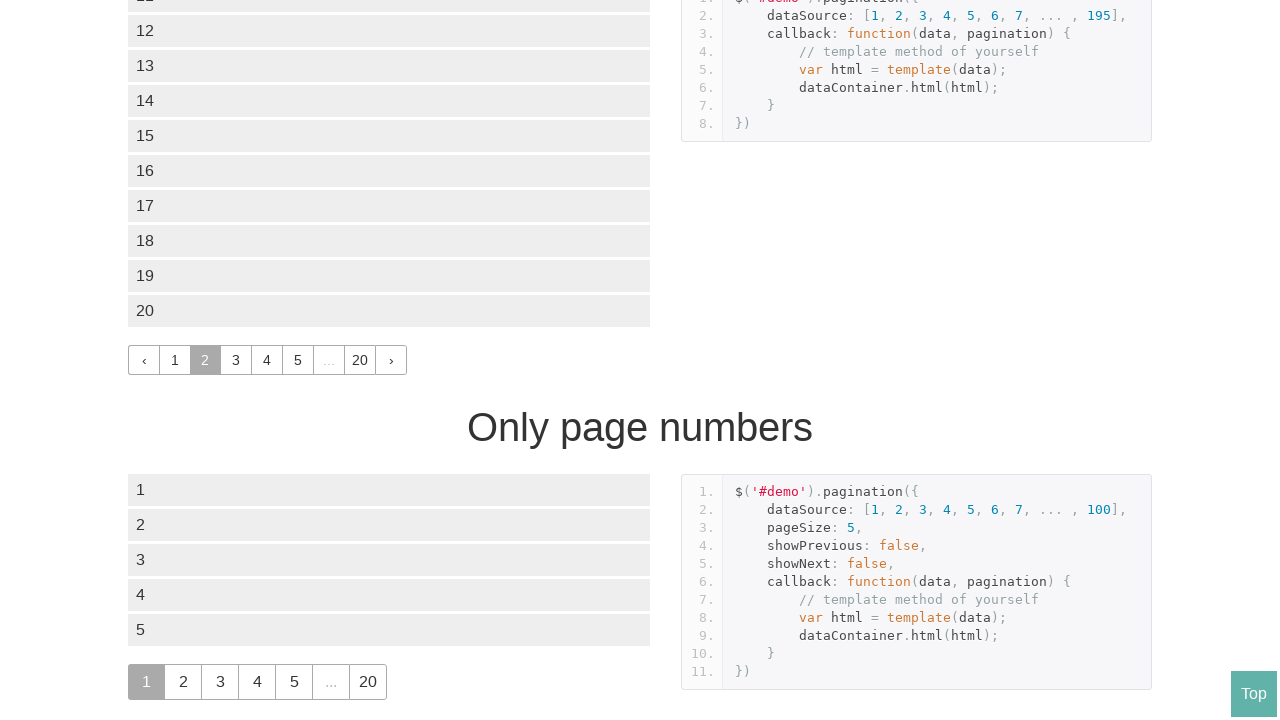

Waited for list content to update after page 2 selection
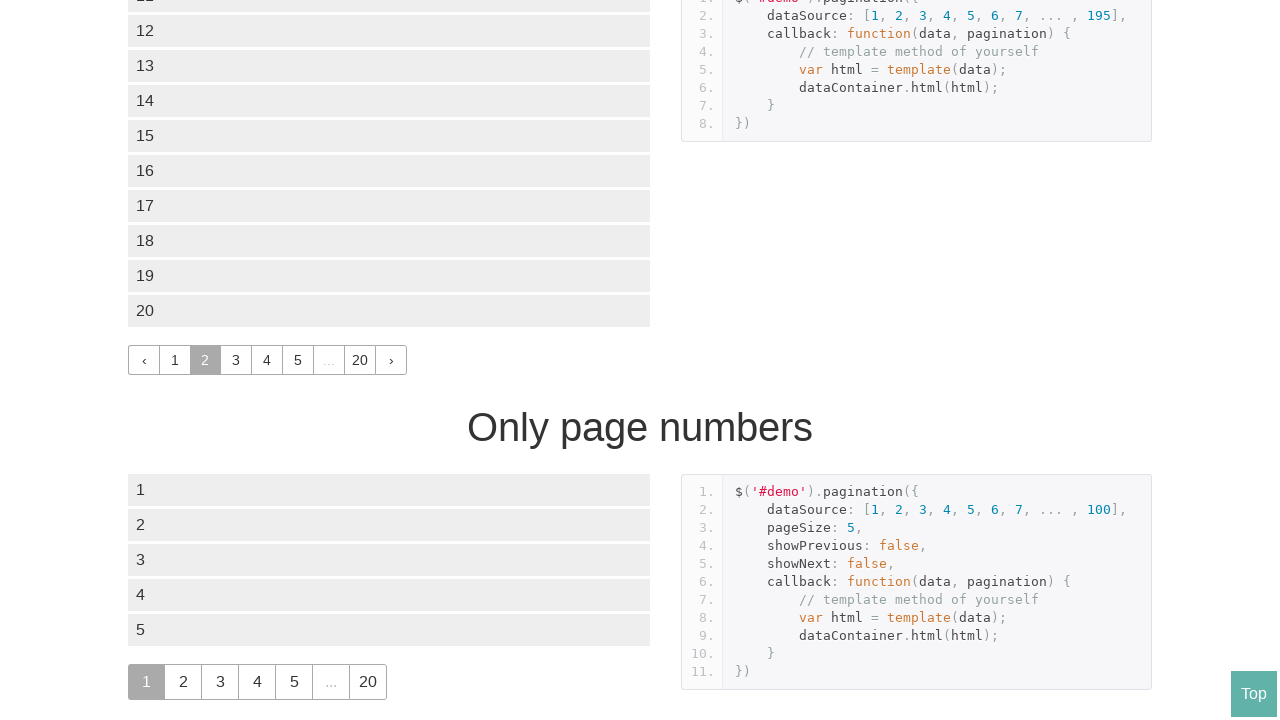

Applied additional wait for content refresh (500ms)
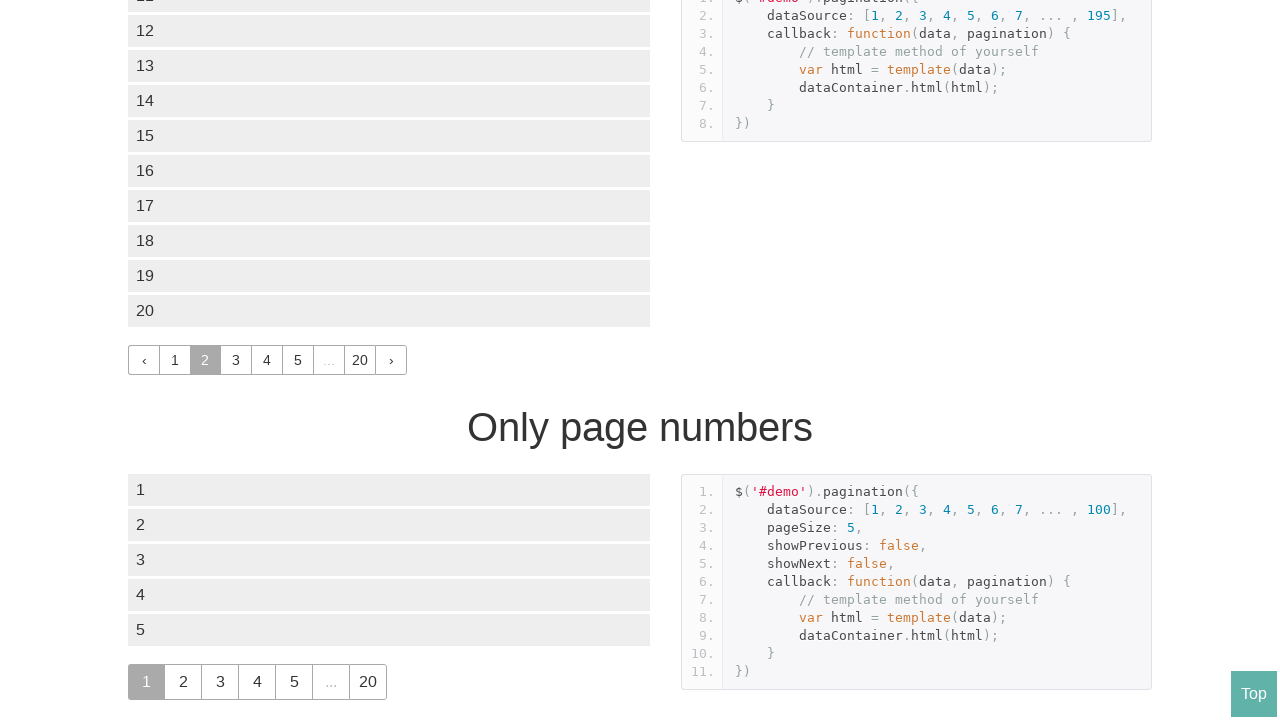

Verified that the first item on page 2 is '11'
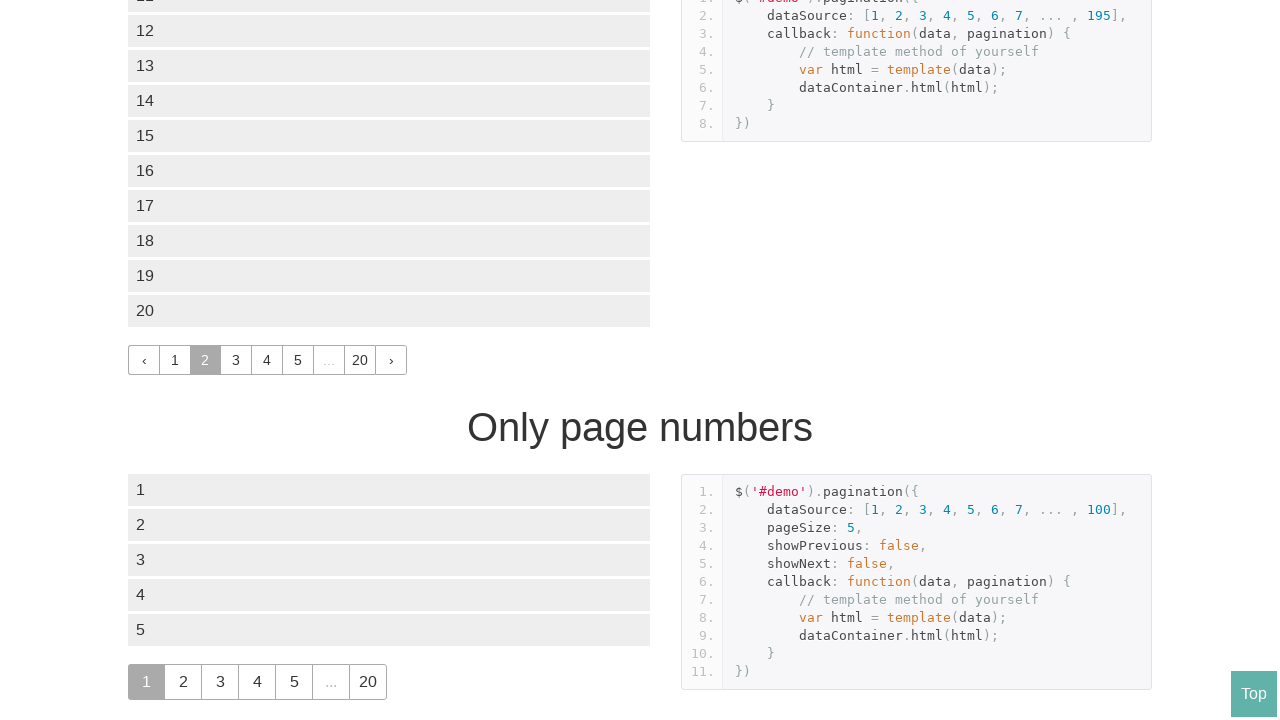

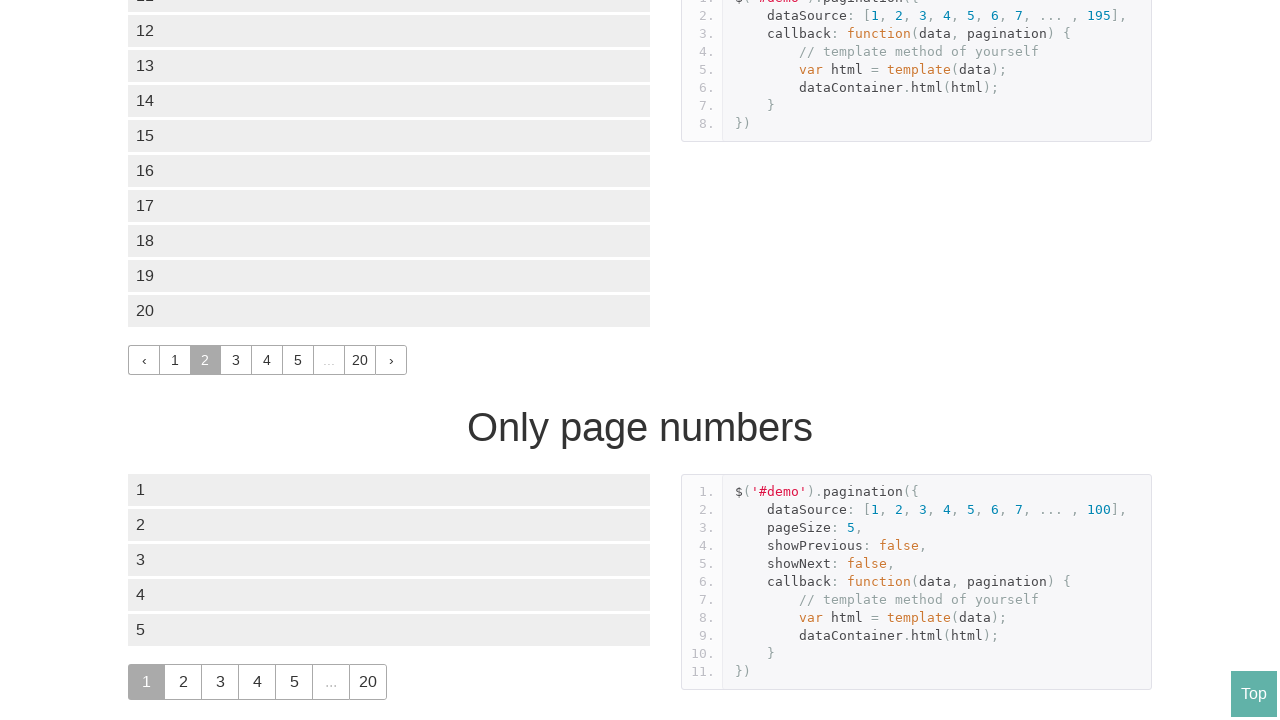